Navigates to an LMS website, clicks on the all courses link, and verifies a specific course title is displayed

Starting URL: https://alchemy.hguy.co/lms

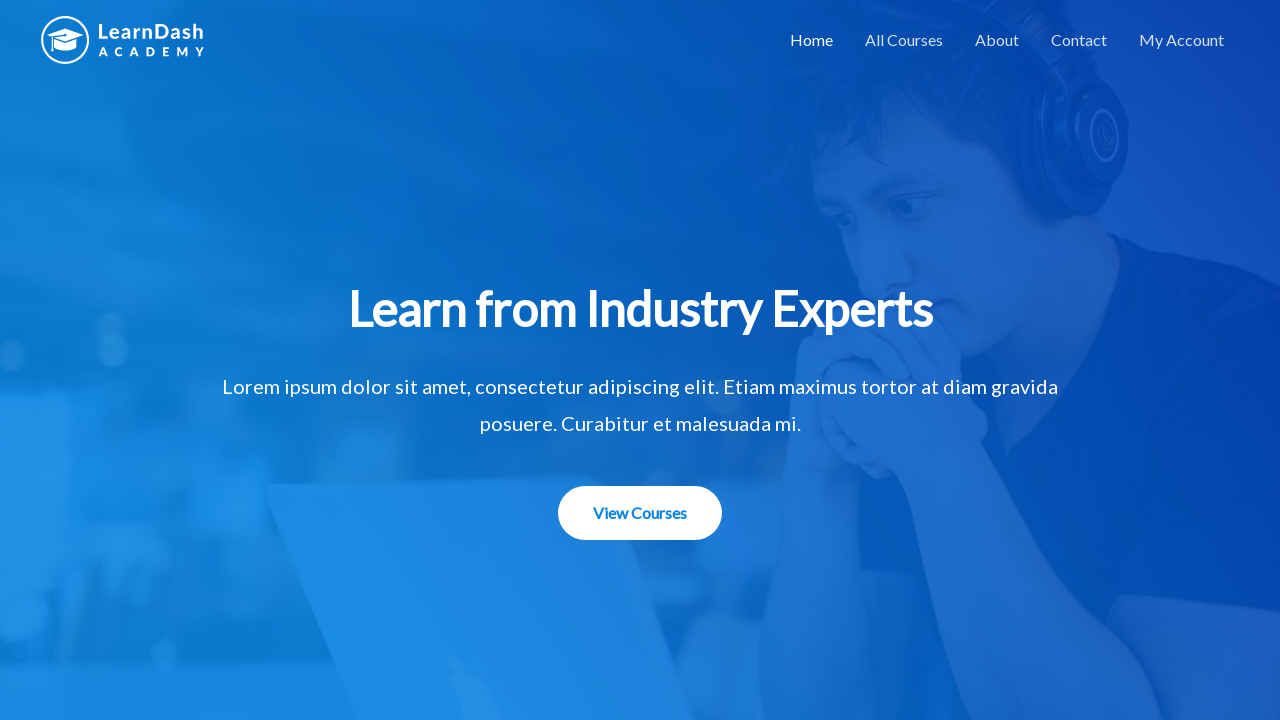

Navigated to LMS website at https://alchemy.hguy.co/lms
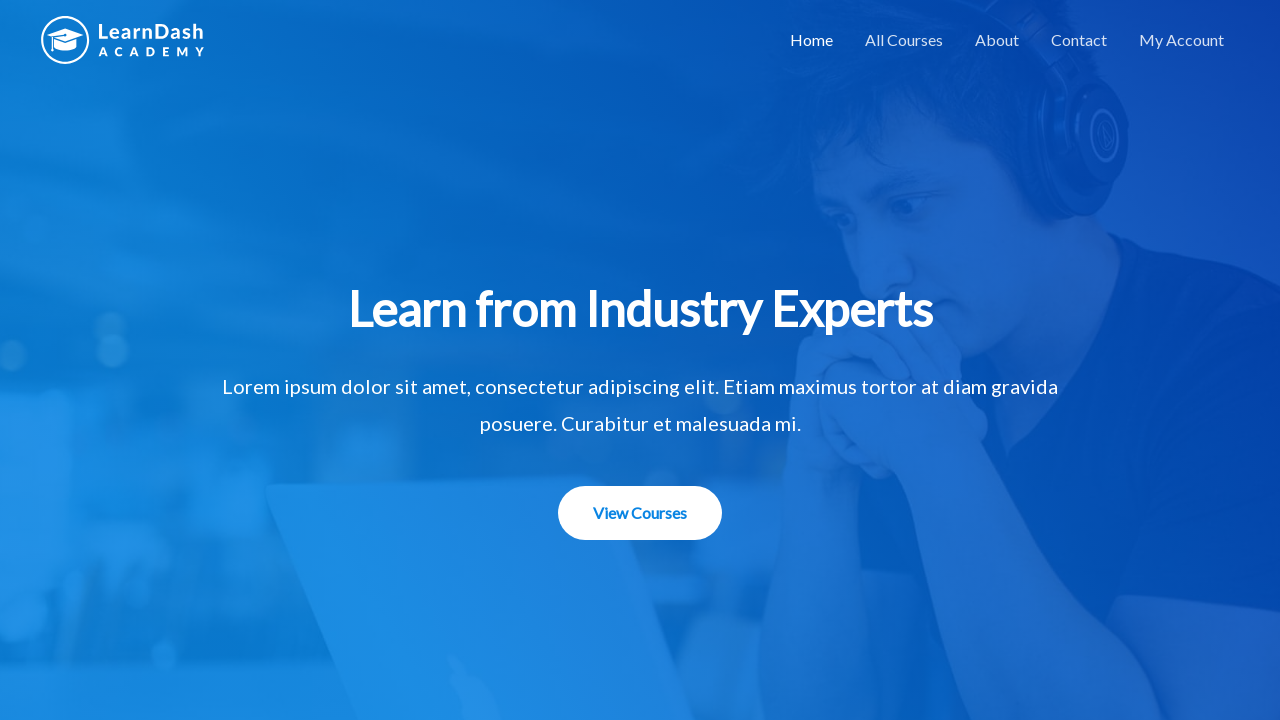

Clicked on 'All Courses' link at (904, 40) on a[href='https://alchemy.hguy.co/lms/all-courses/']
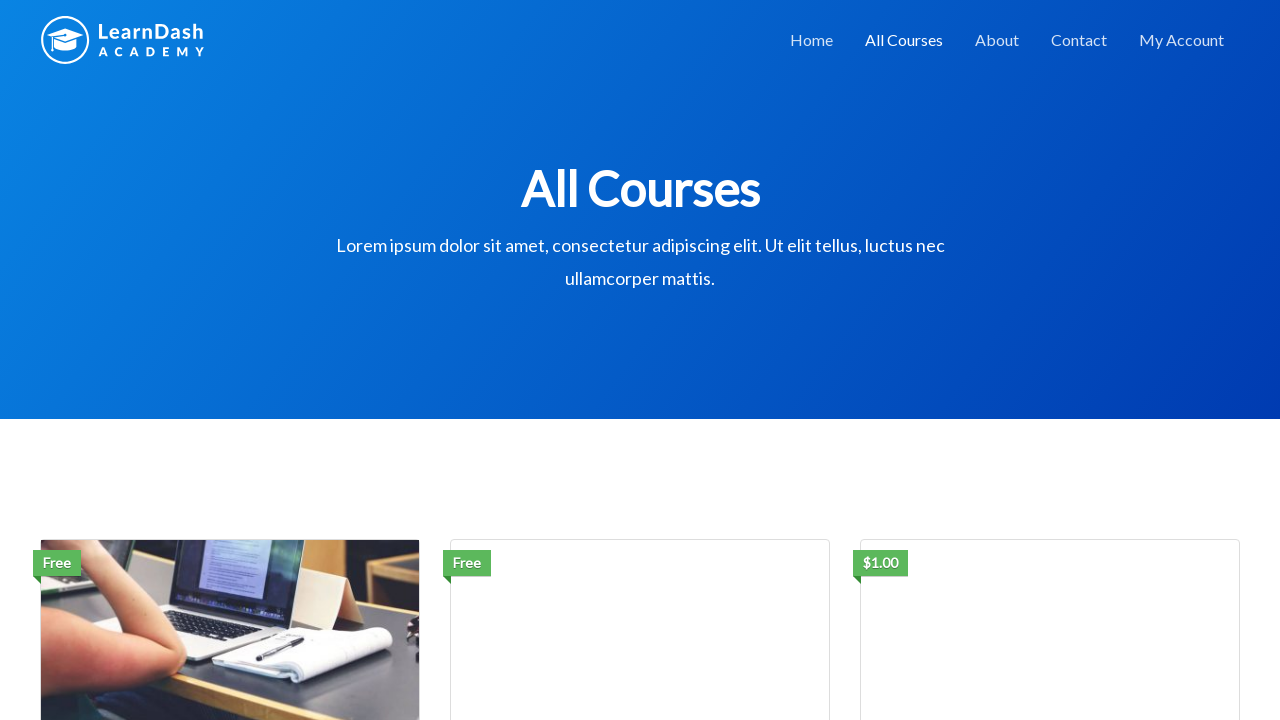

Course page loaded with course element visible
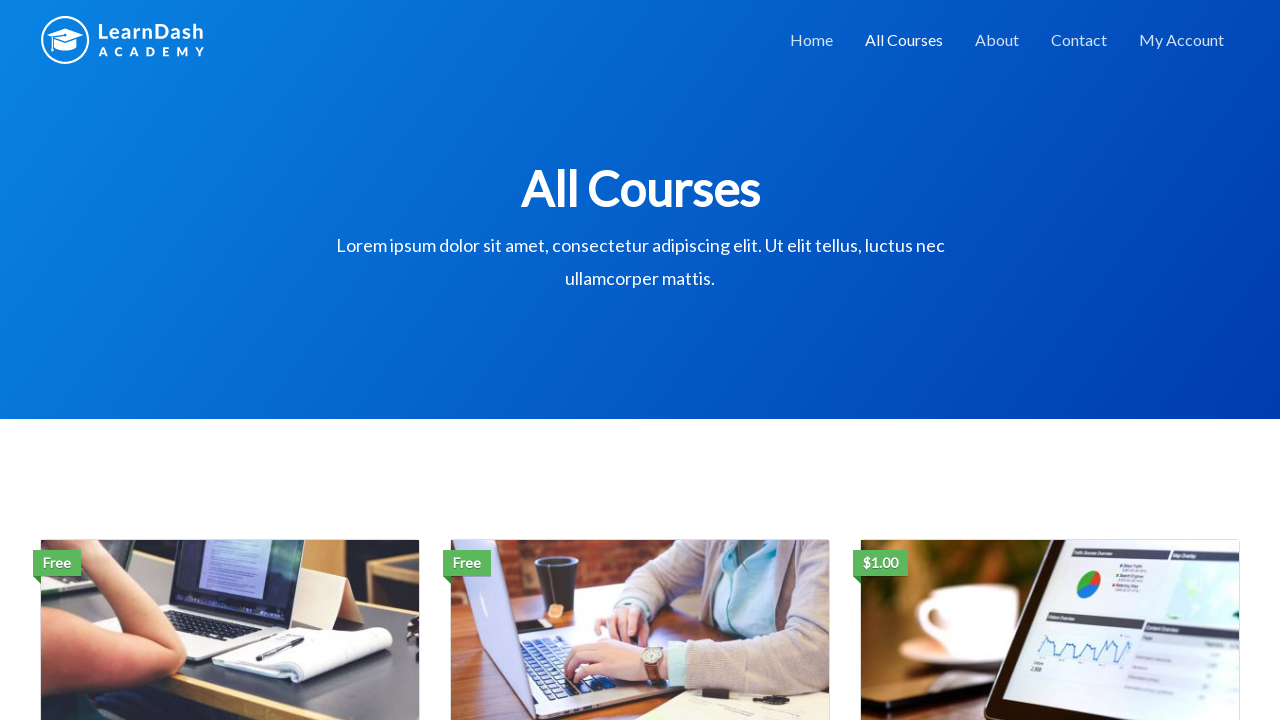

Located course title element
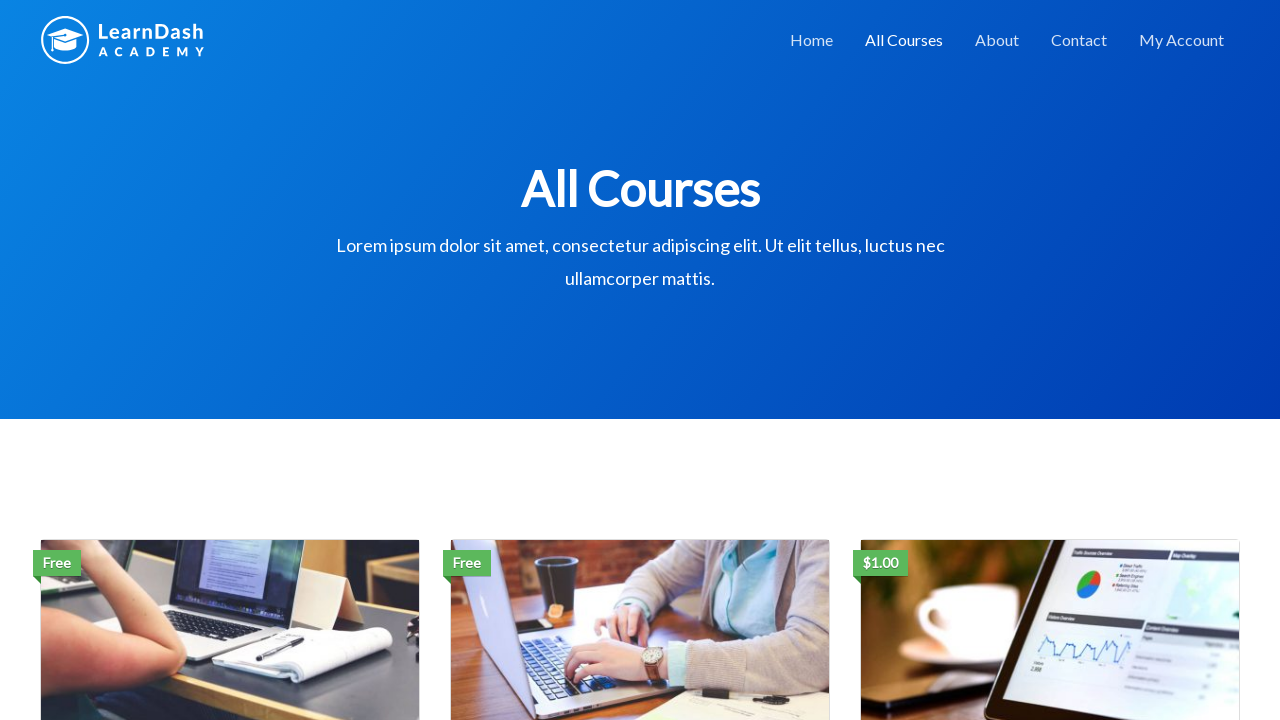

Verified course title is 'Email Marketing Strategies'
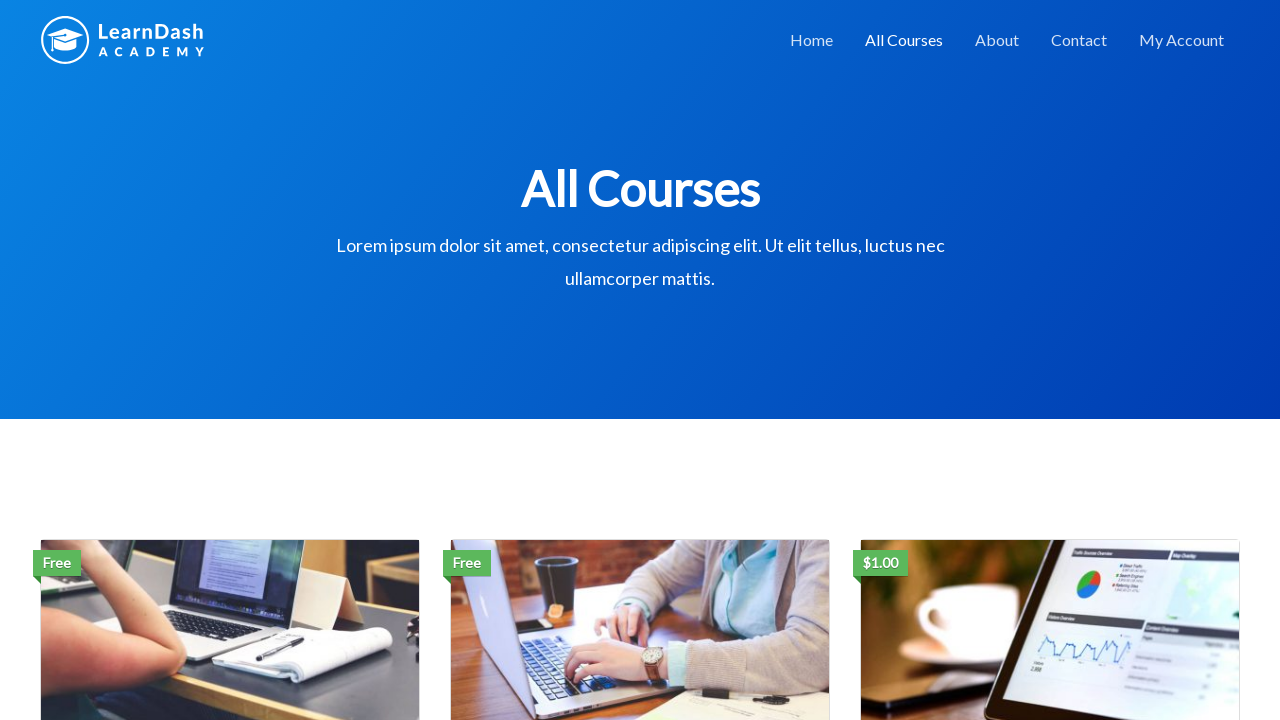

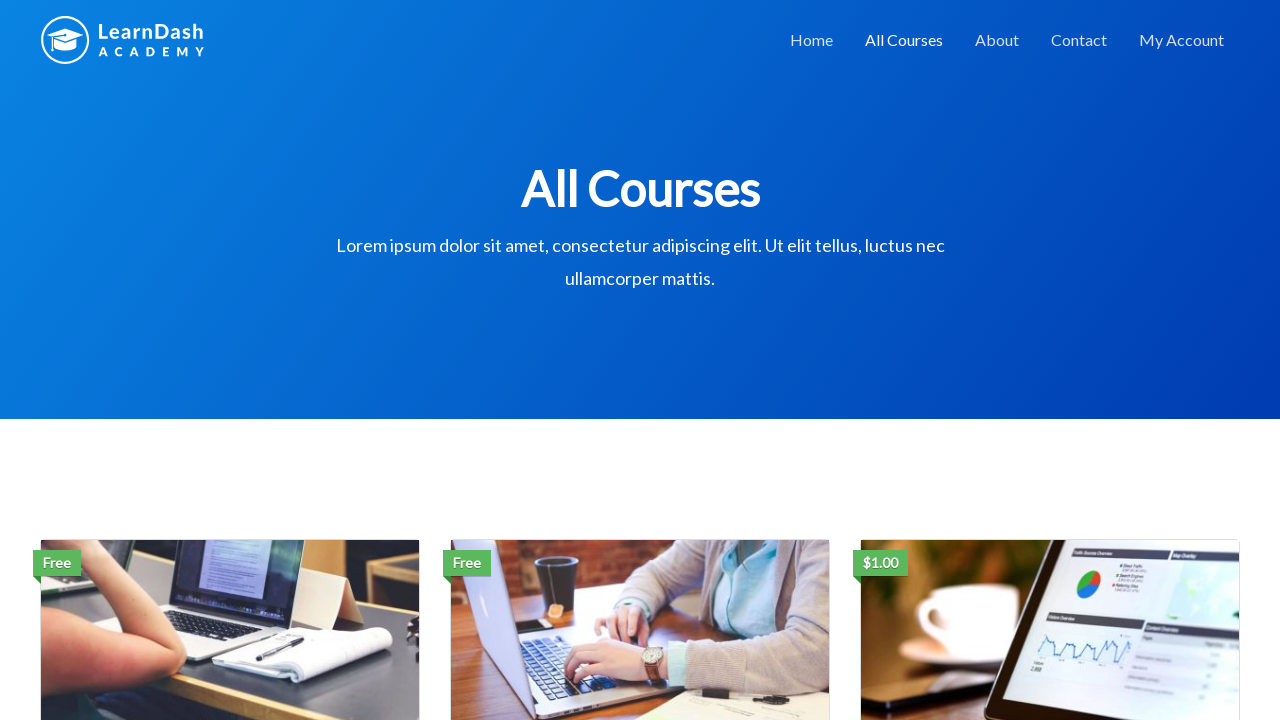